Tests a web feedback form by clicking on the feedback link, filling in name, email, selecting checkboxes, entering a message, and submitting the form

Starting URL: https://www.mycontactform.com/samples.php

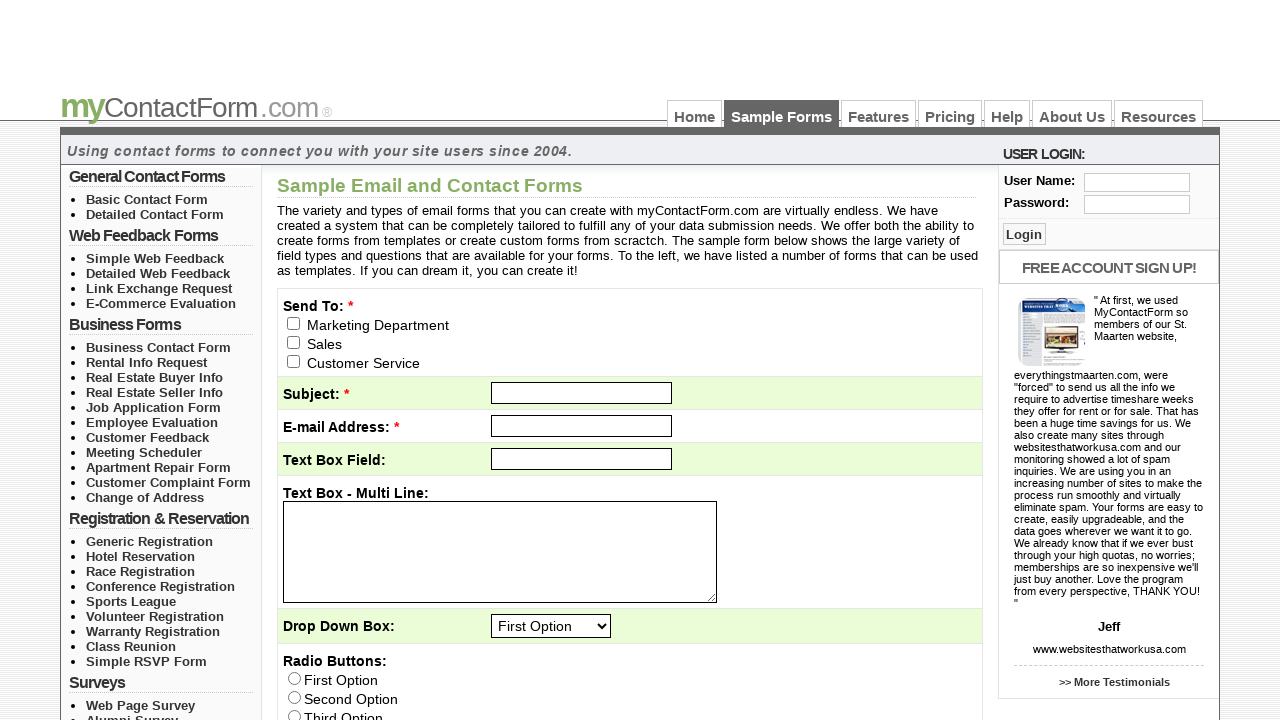

Clicked on 'Simple Web Feedback' link at (155, 258) on text=Simple Web Feedback
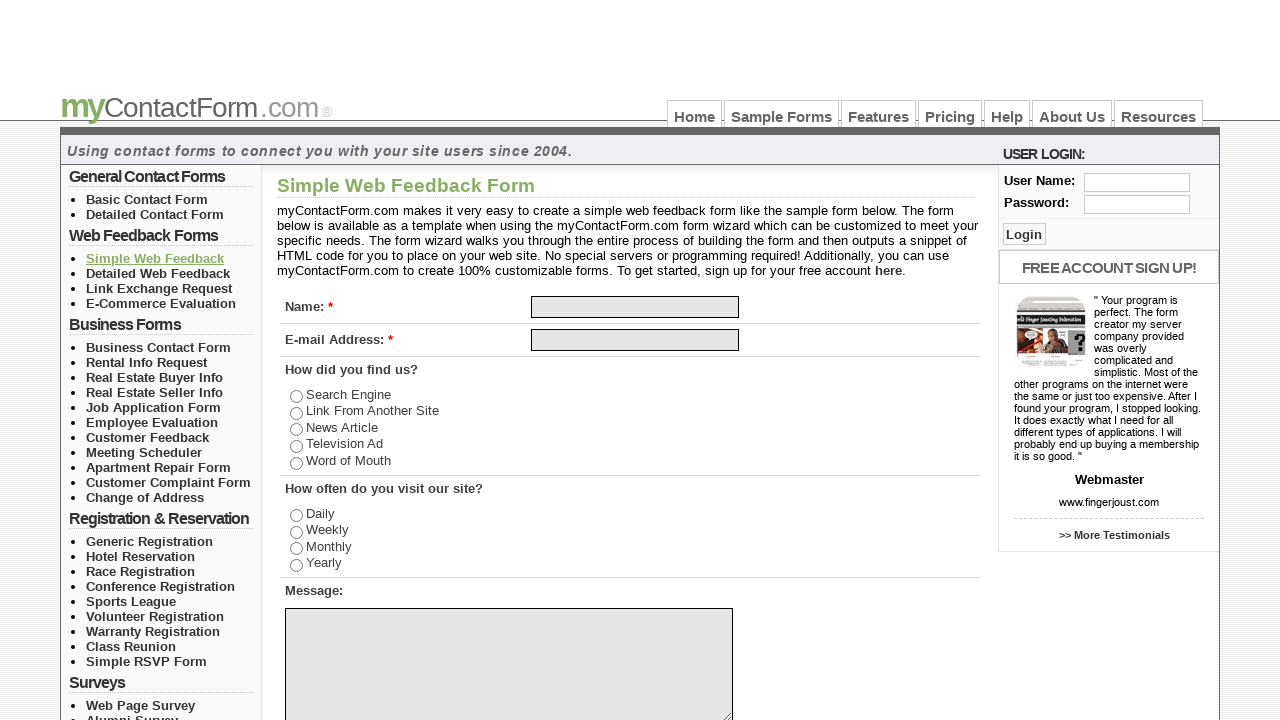

Filled in name field with 'Anderson' on input[name='q[1]']
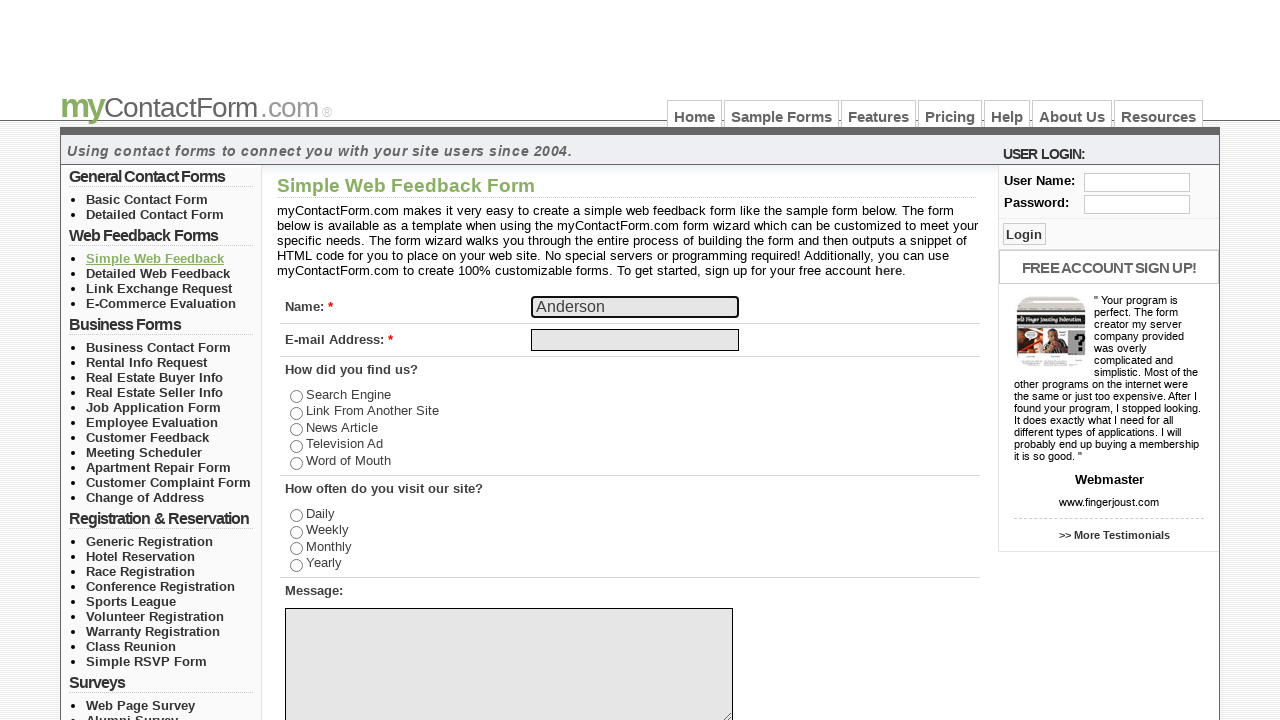

Filled in email field with 'anderson.test@example.com' on input[name='email']
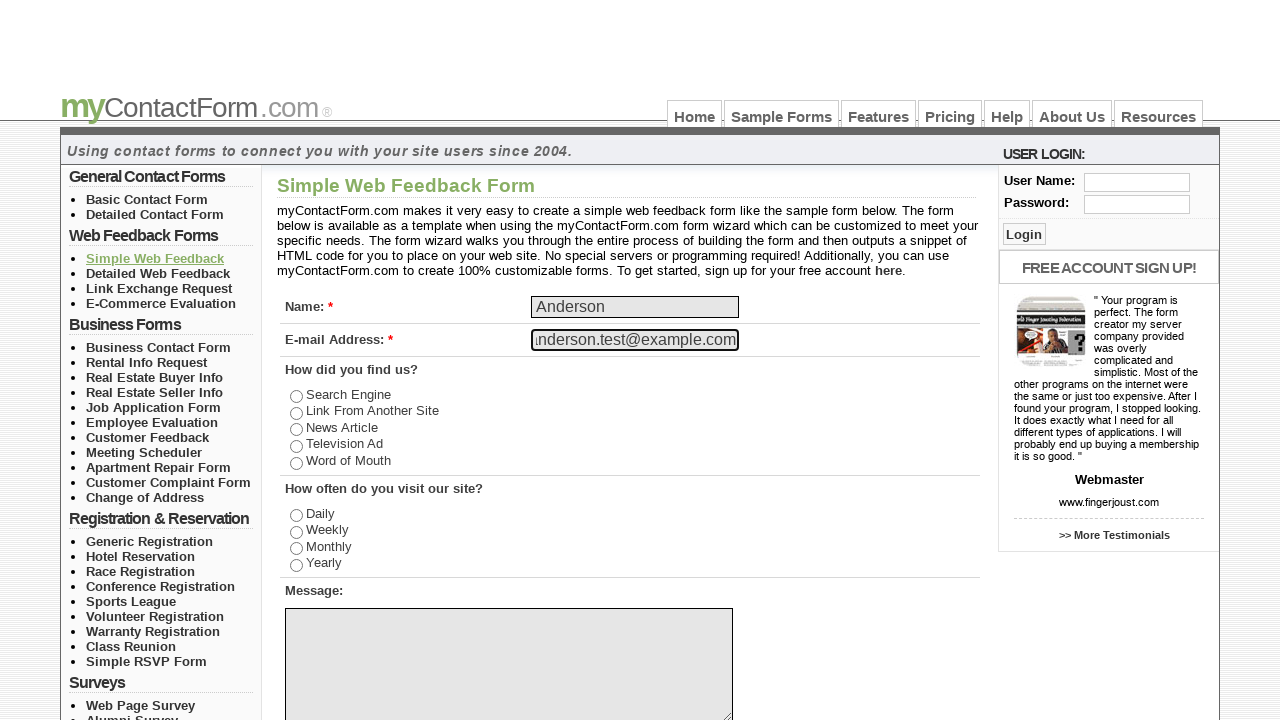

Clicked first checkbox/radio option at (296, 397) on input[name='q[2]']
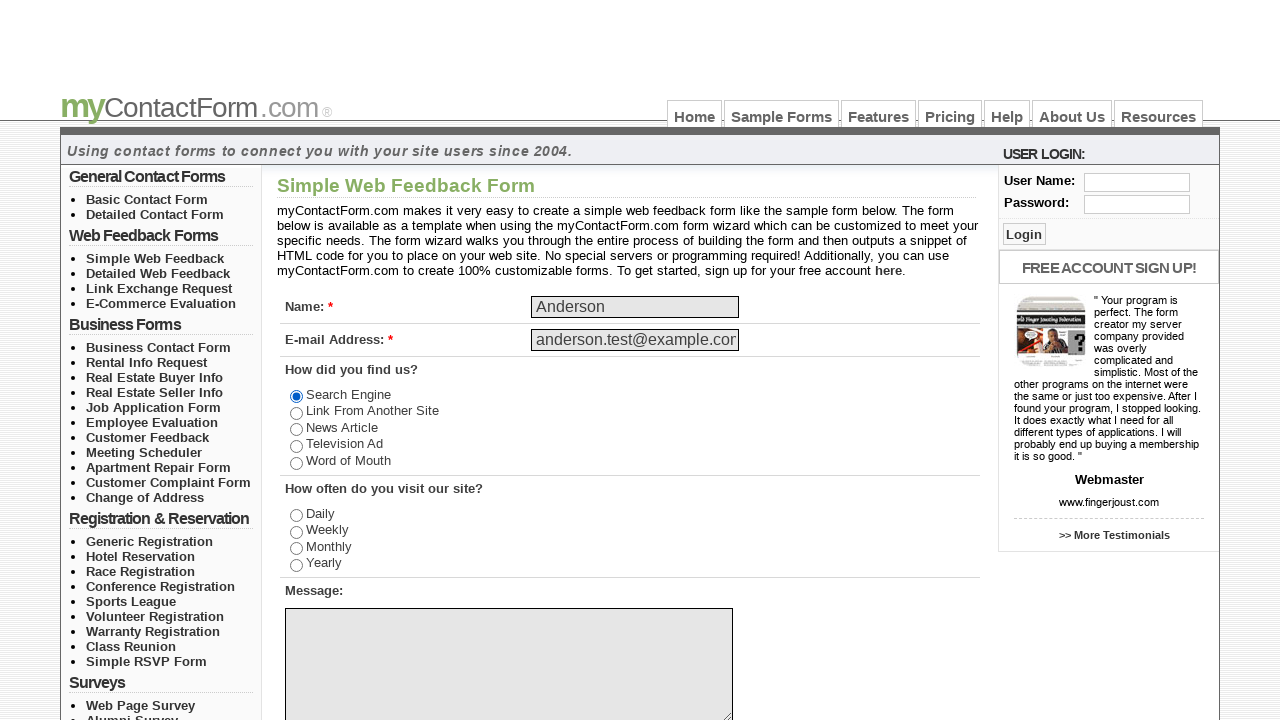

Clicked second checkbox/radio option at (296, 516) on input[name='q[3]']
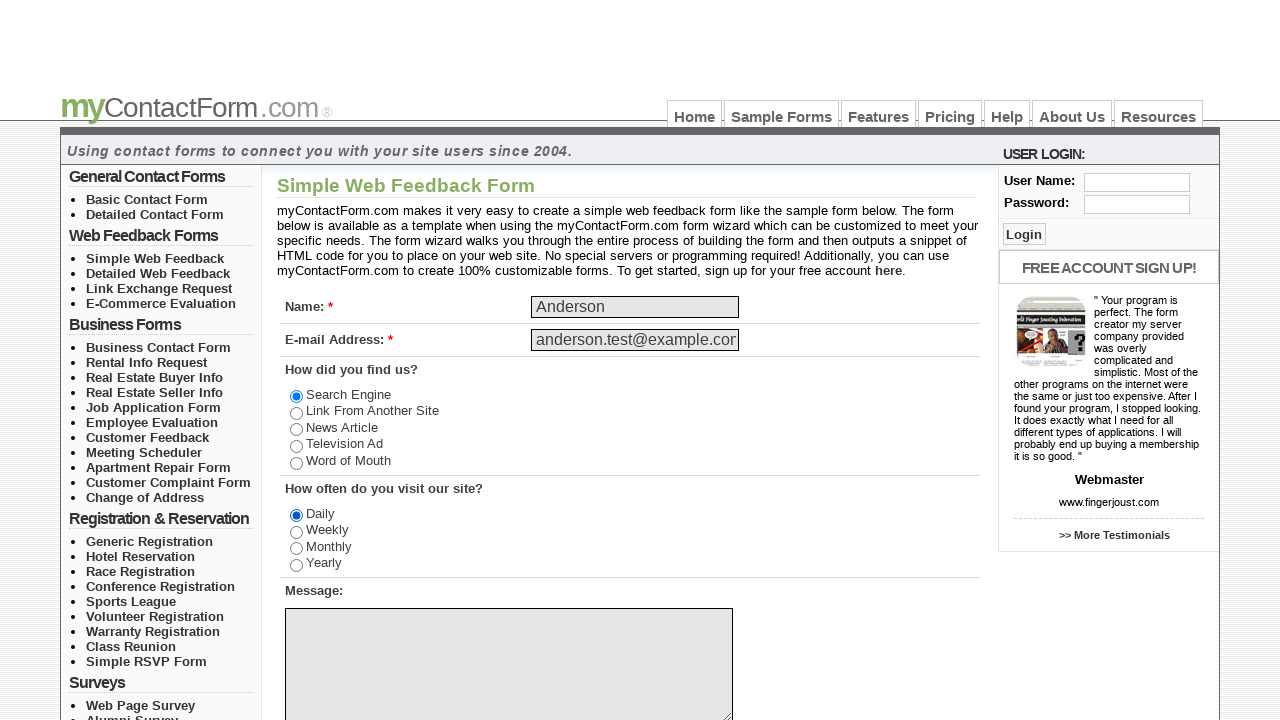

Filled in message field with feedback text on textarea[name='q[4]']
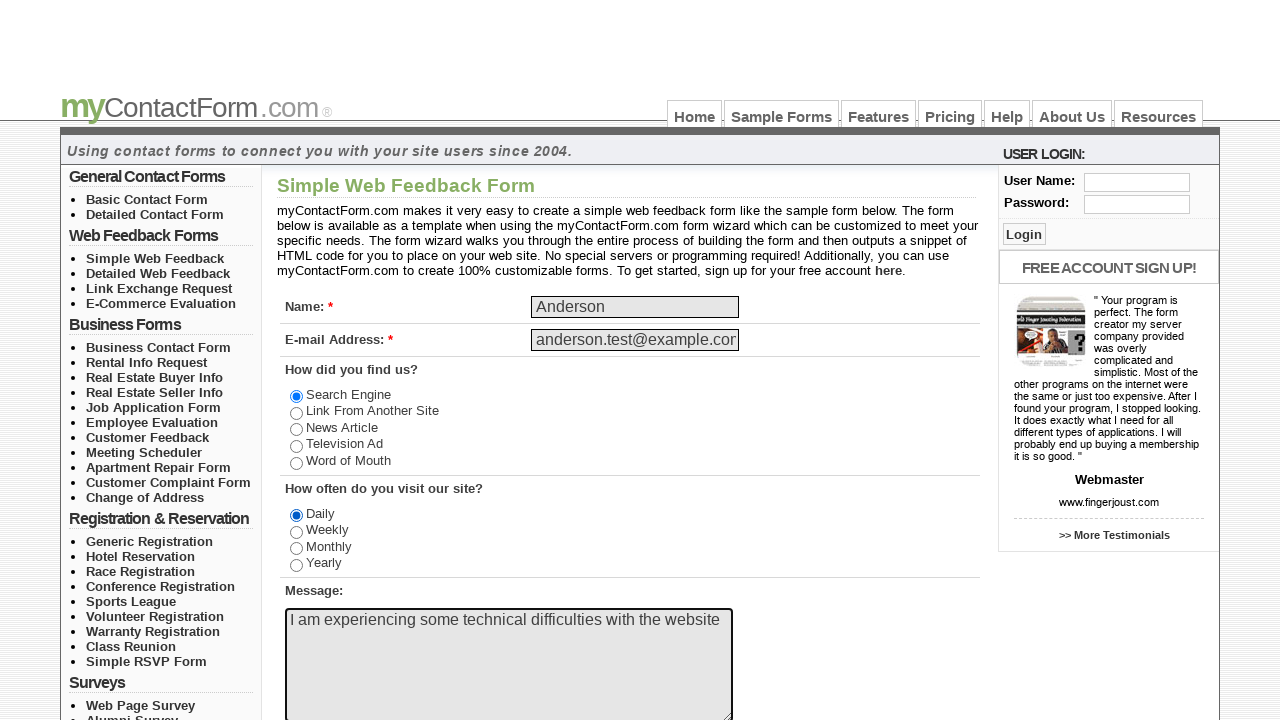

Clicked submit button to submit the form at (318, 590) on input[name='submit']
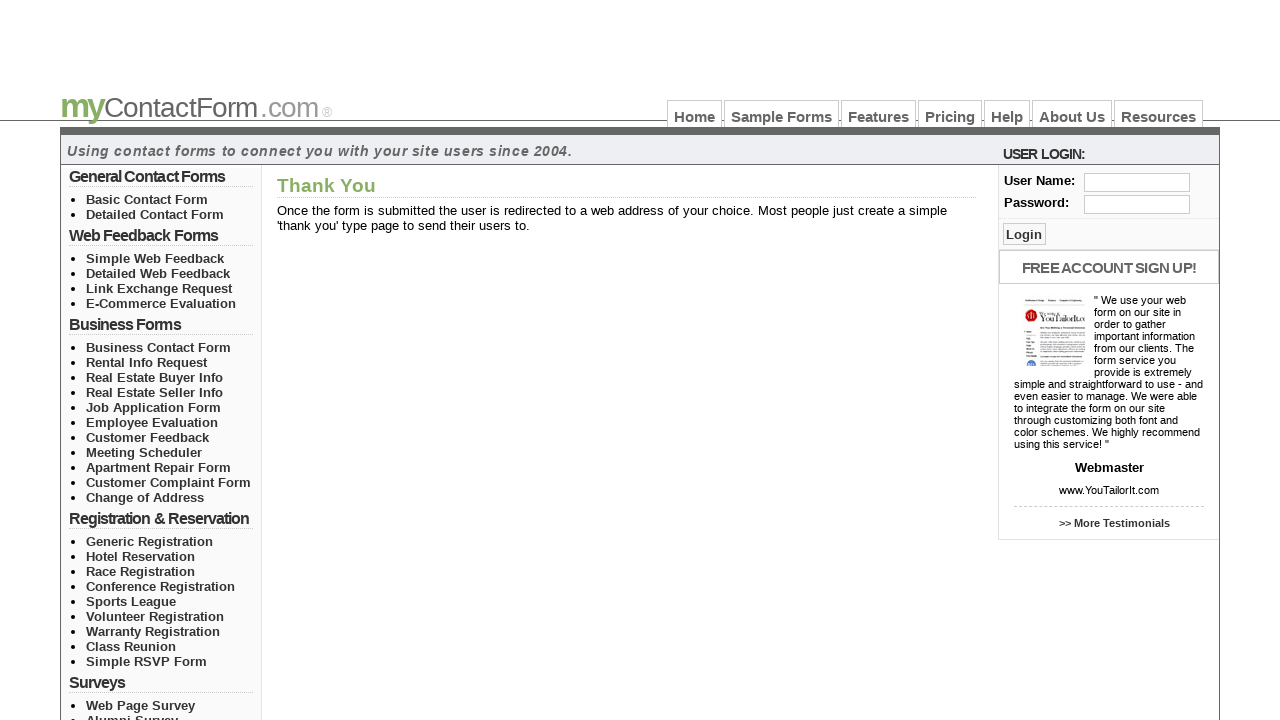

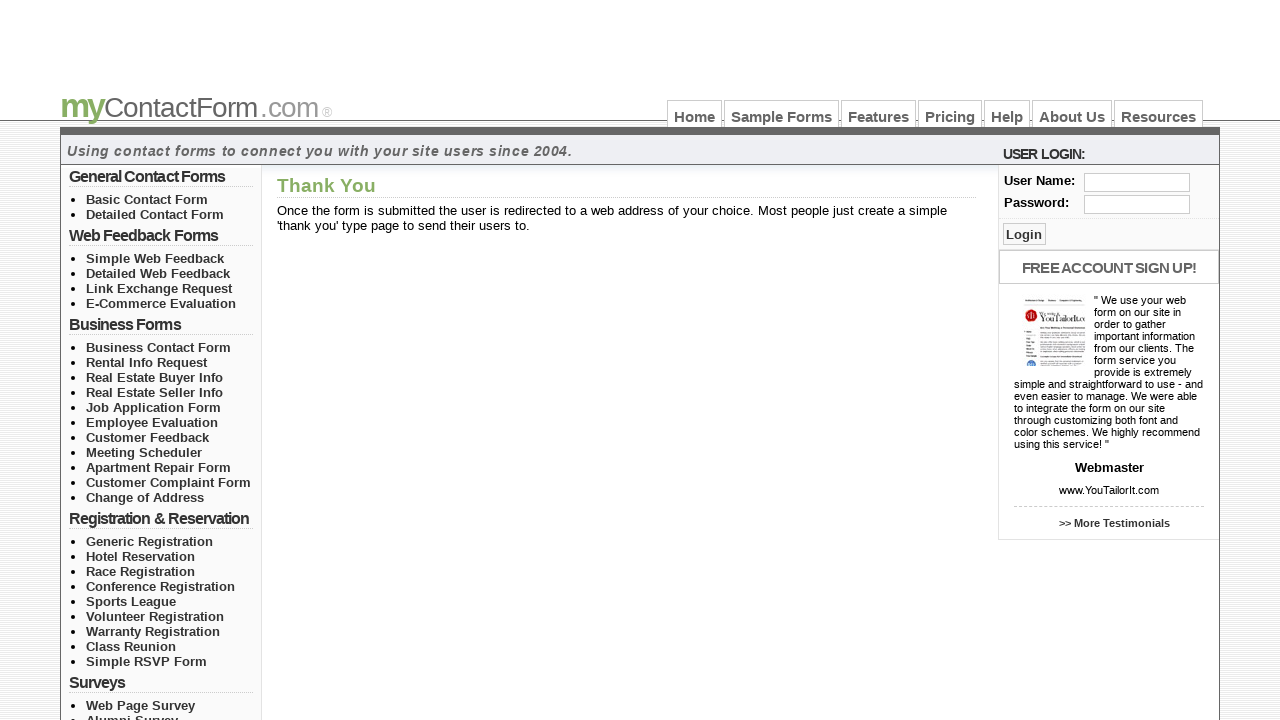